Tests the OrangeHRM demo booking form by filling in the full name, email, and company name fields

Starting URL: https://www.orangehrm.com/en/book-a-free-demo

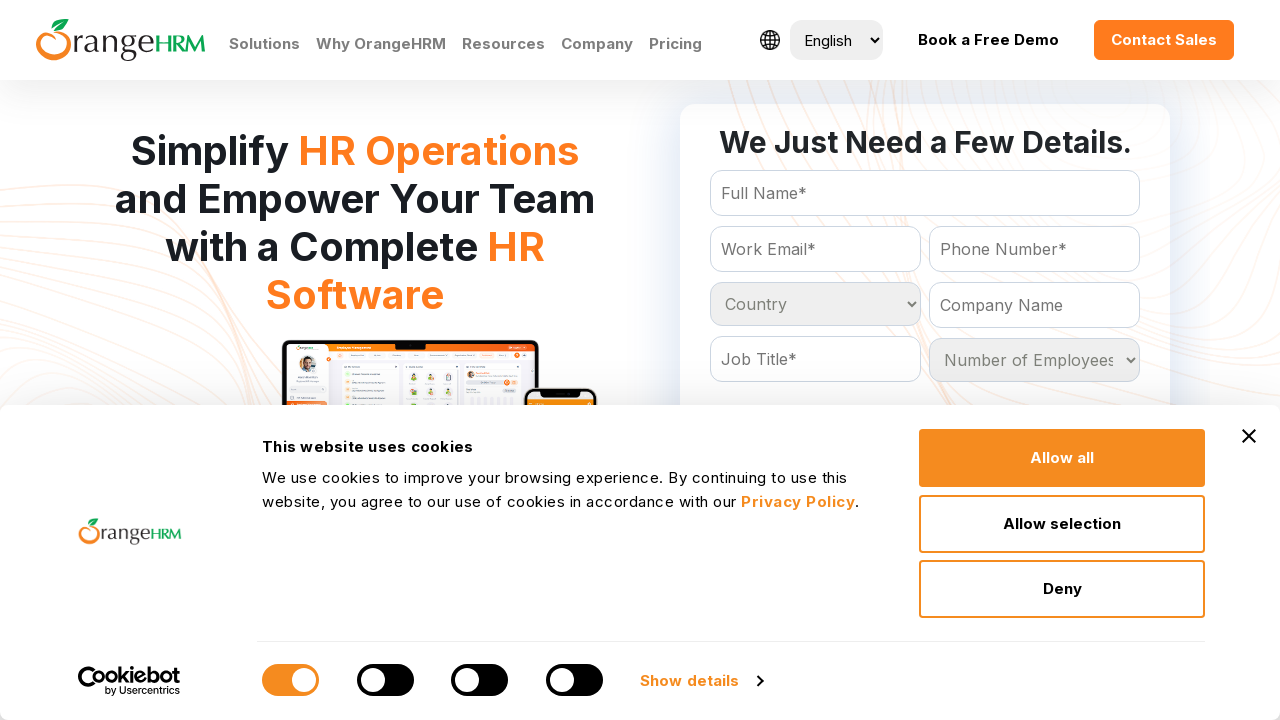

Filled full name field with 'Marcus Johnson' on #Form_getForm_FullName
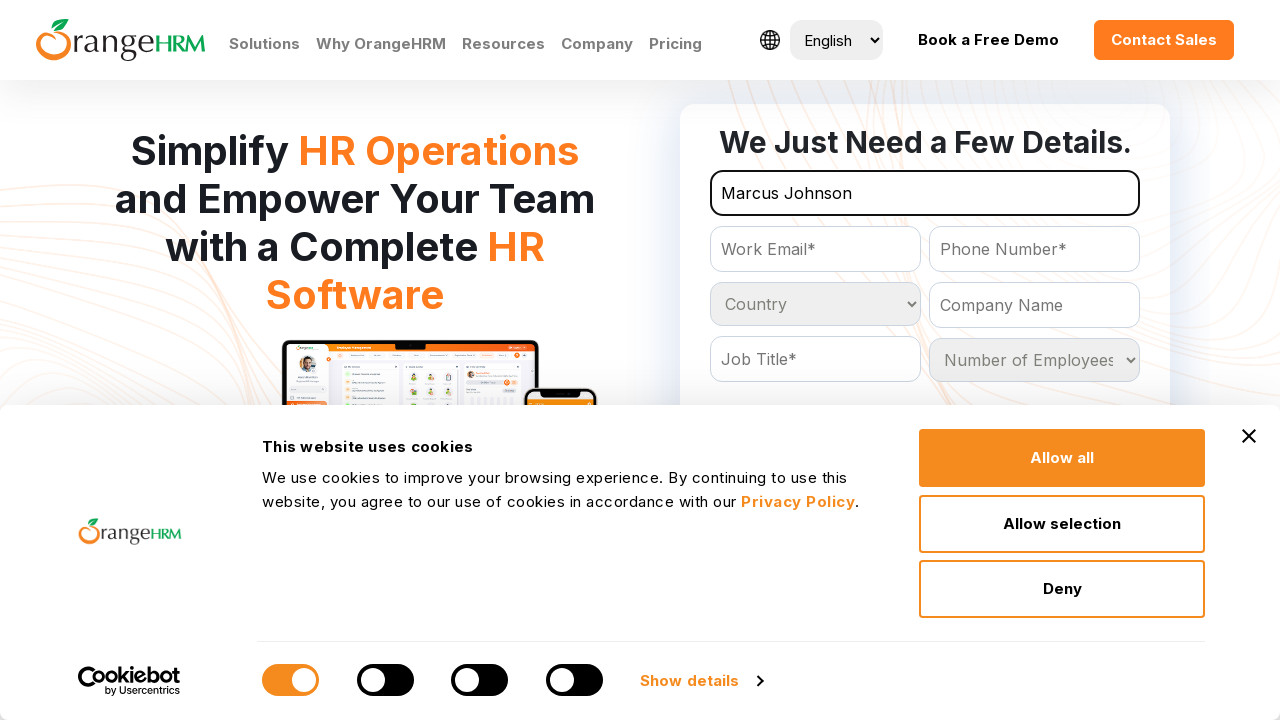

Filled email field with 'marcus.johnson@techcorp.com' on #Form_getForm_Email
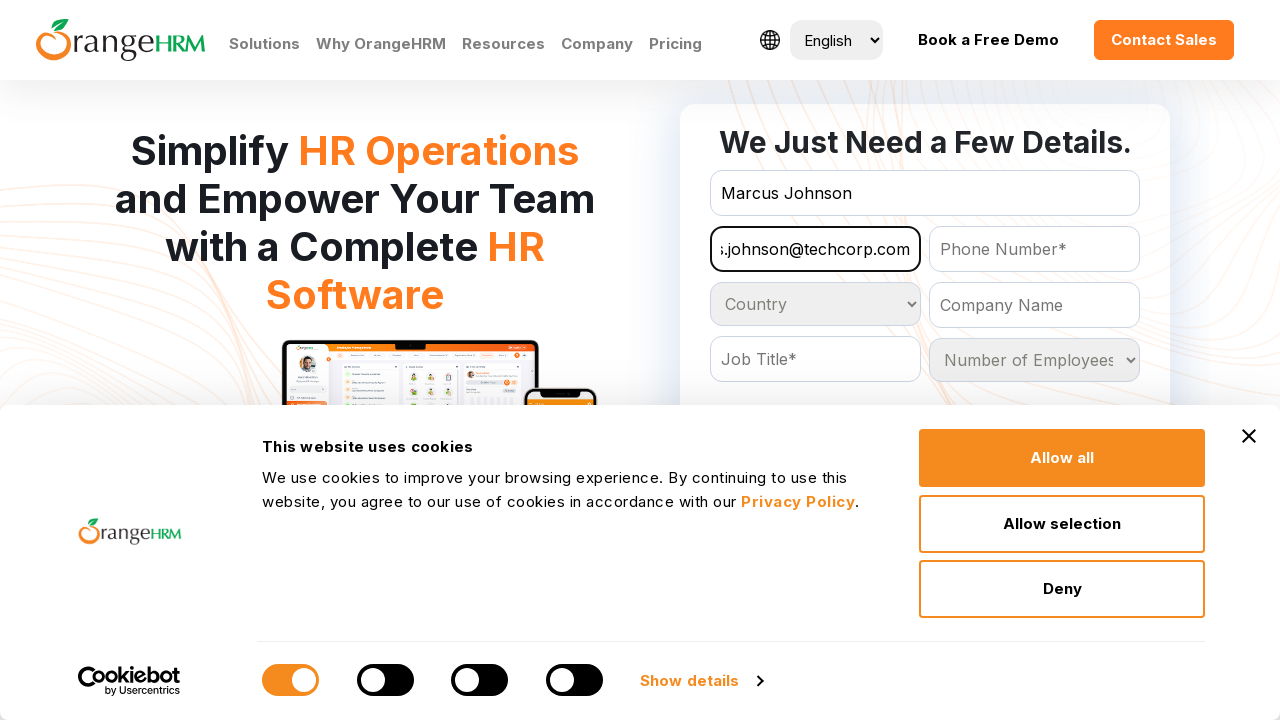

Filled company name field with 'TechCorp Solutions' on #Form_getForm_CompanyName
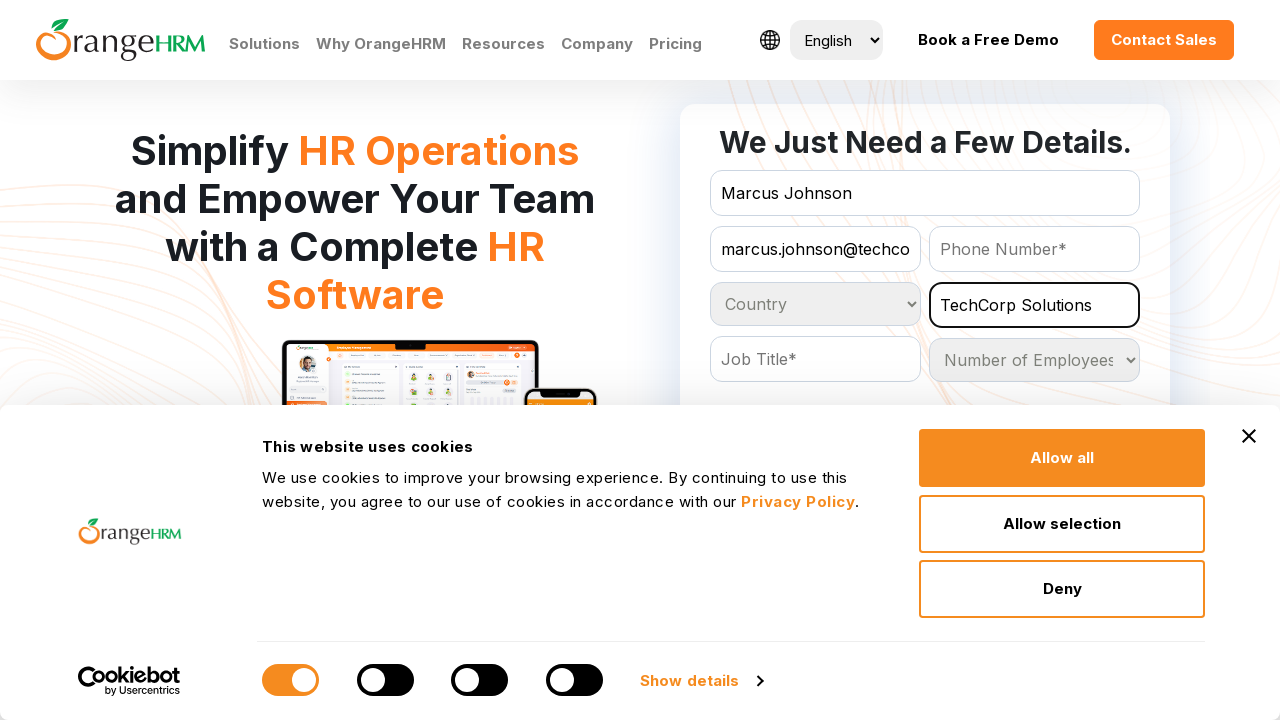

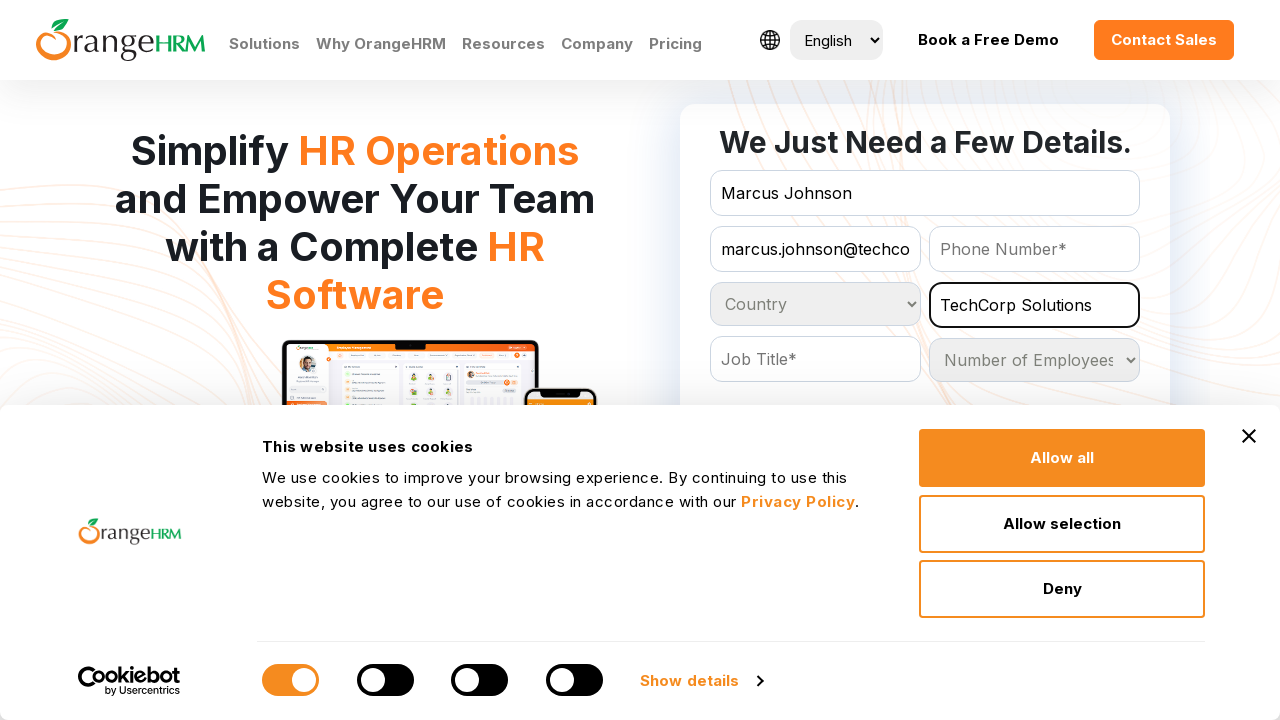